Tests the registration form by clicking the registration link, filling out all required fields (full name, address, email, city, company, username, password, re-enter password), checking the terms agreement checkbox, and submitting the form to verify a success alert appears.

Starting URL: http://automationbykrishna.com

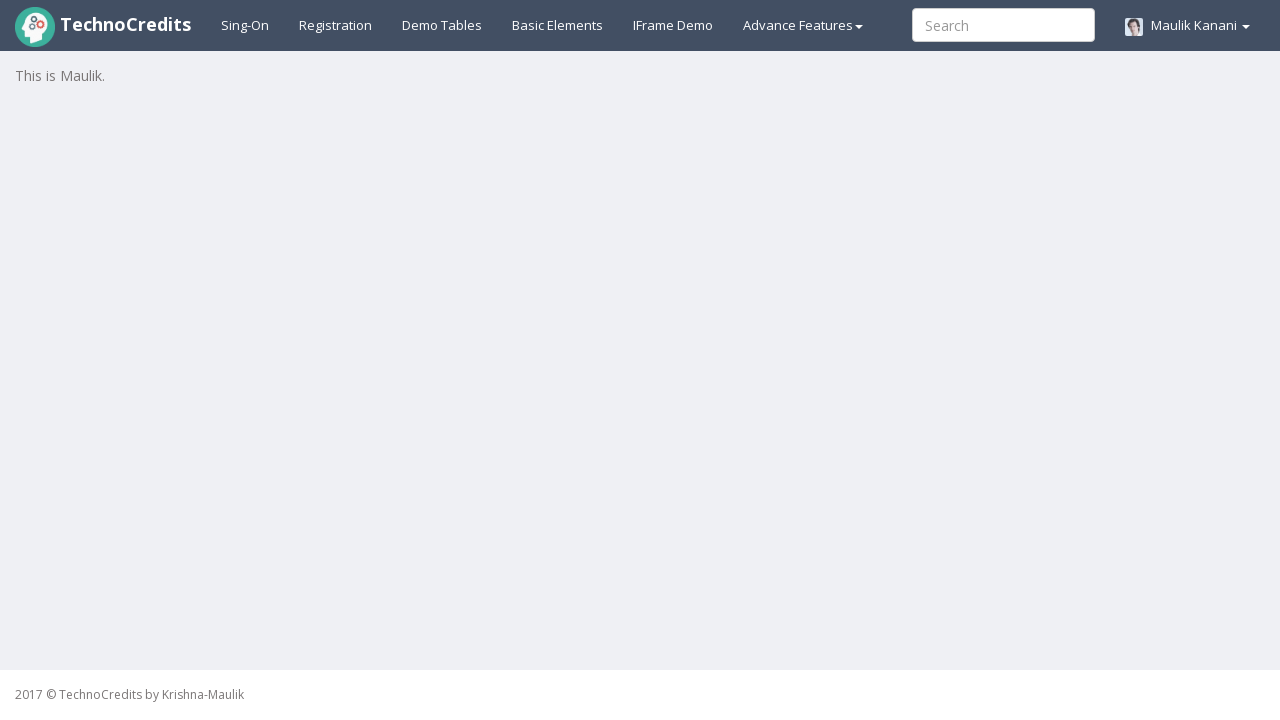

Clicked on registration link at (336, 25) on a#registration2
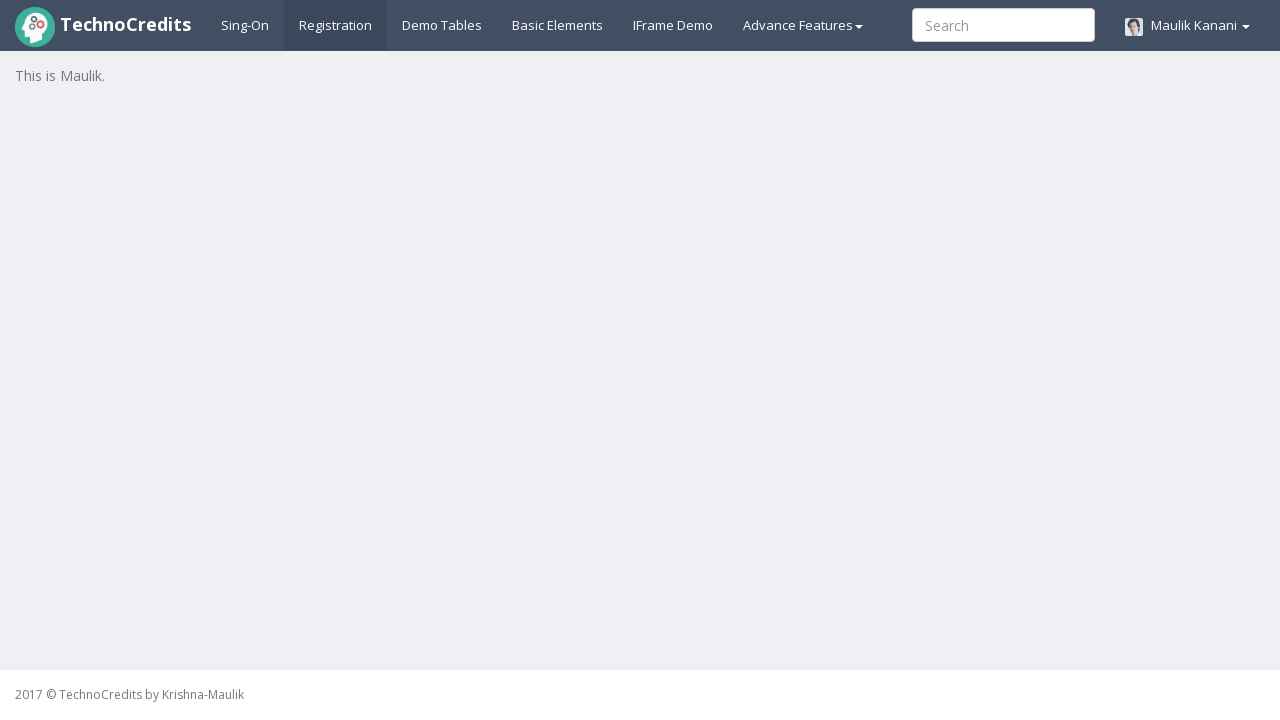

Registration form loaded successfully
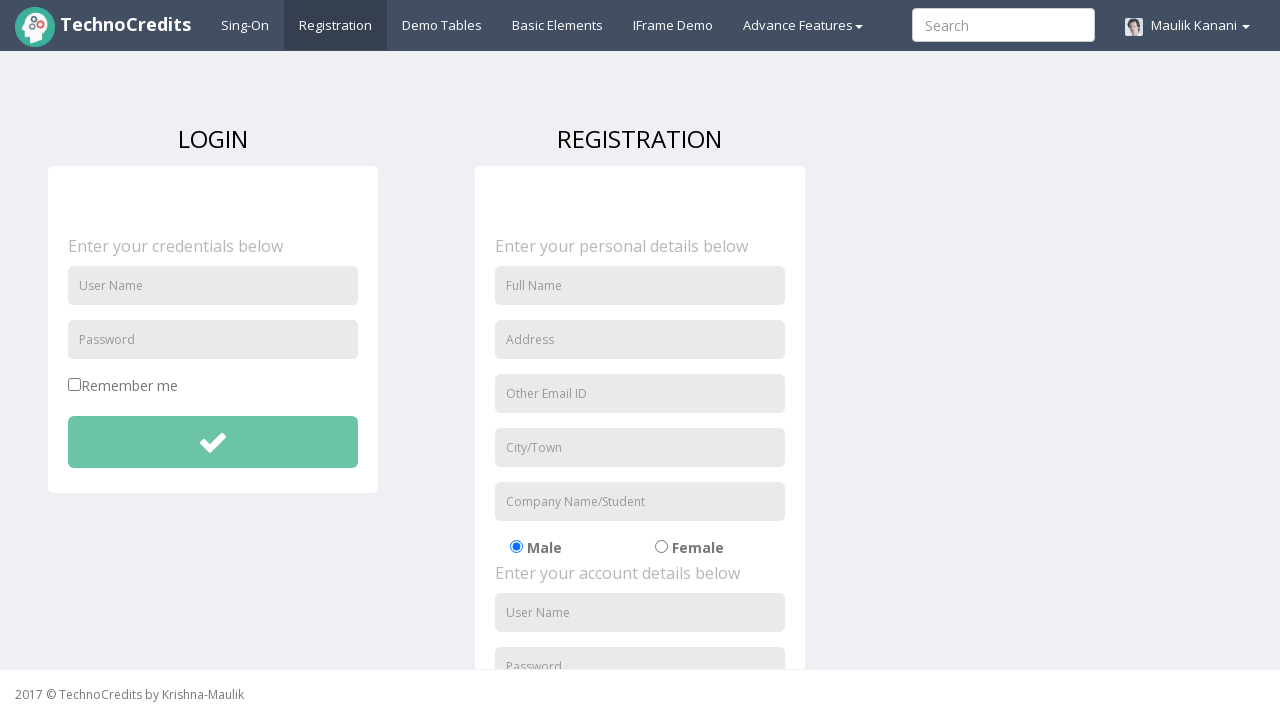

Entered full name 'Garima' on input#fullName
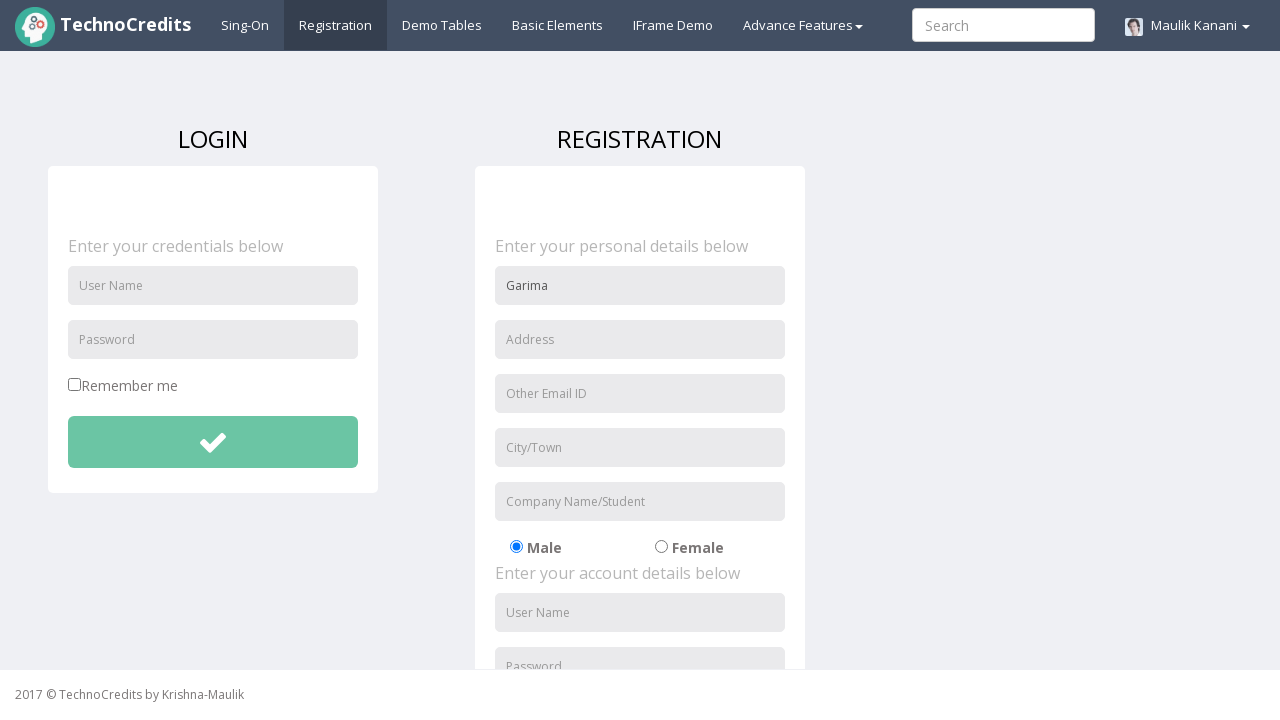

Entered address 'Noida' on input#address
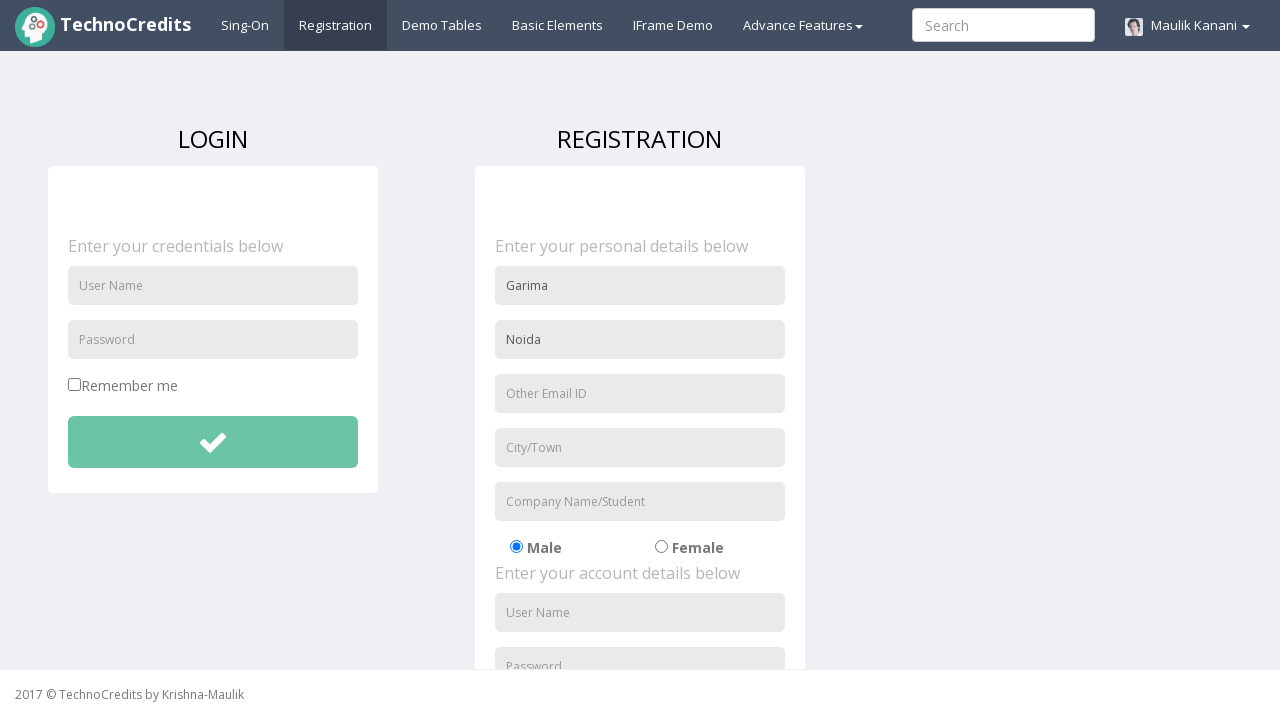

Entered email 'gari.here2008@gmail.com' on input#useremail
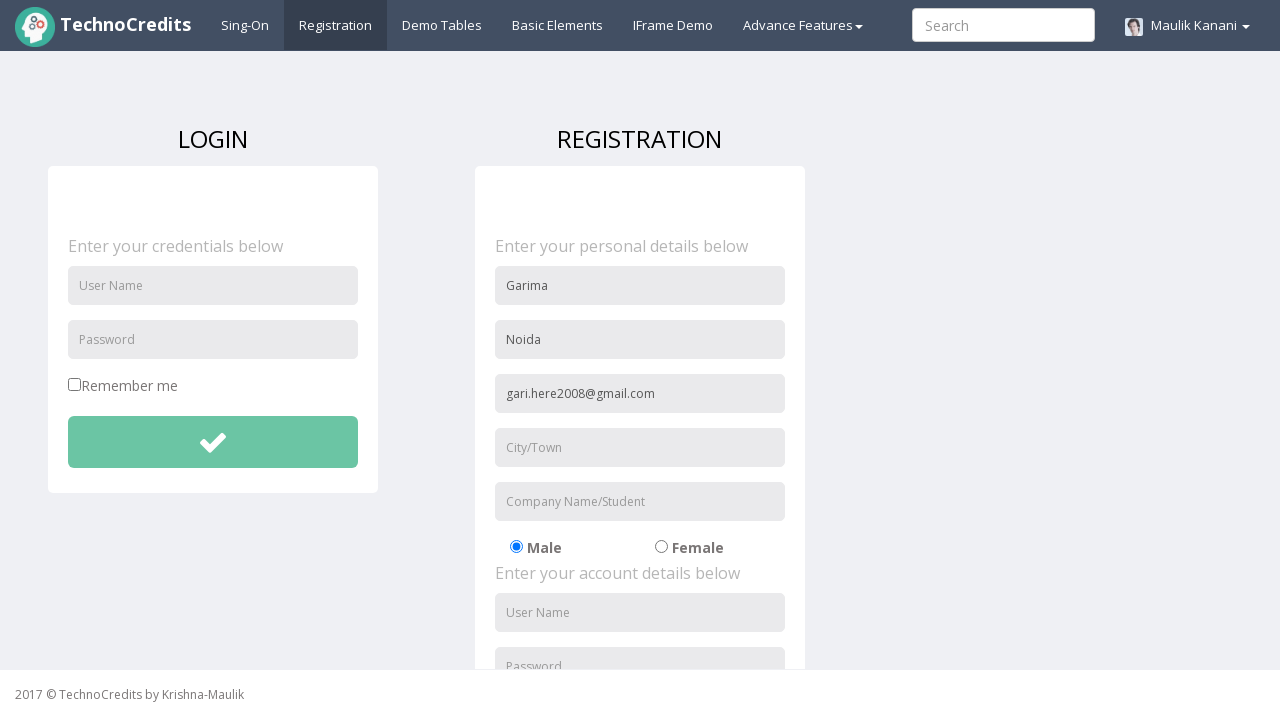

Entered city 'Delhi' on input#usercity
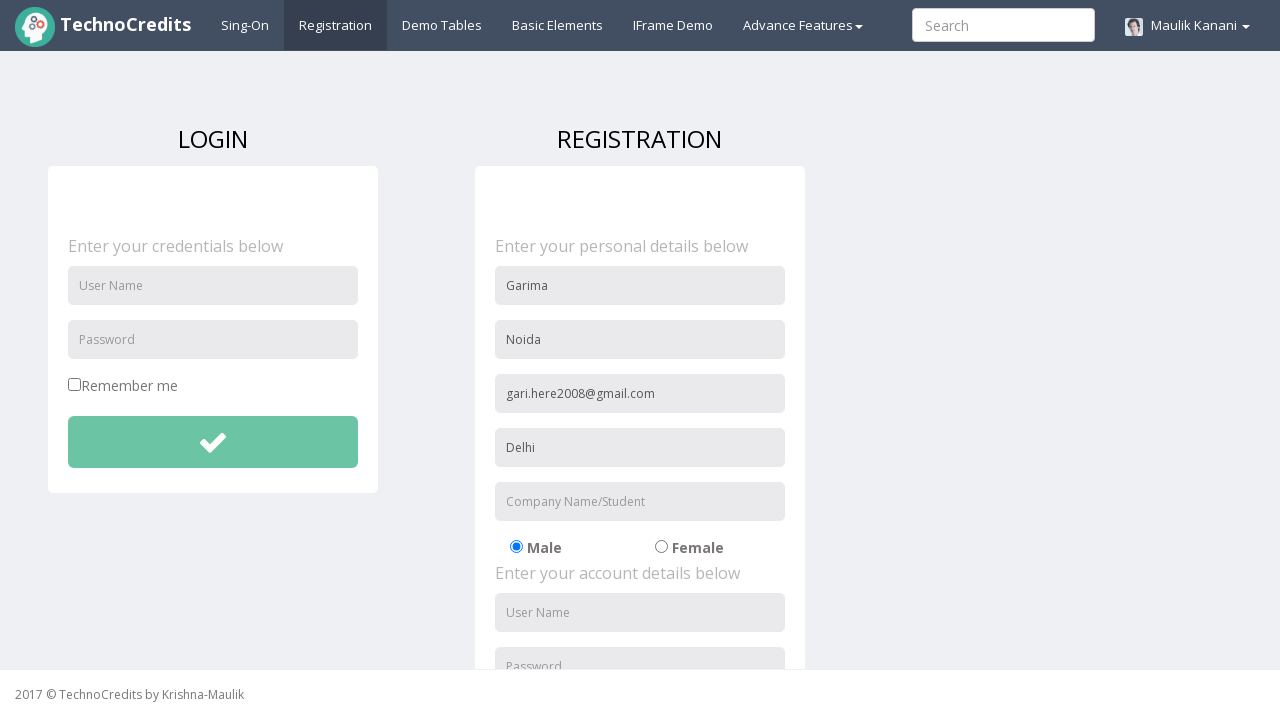

Entered company name 'Garima Enterprises' on input#organization
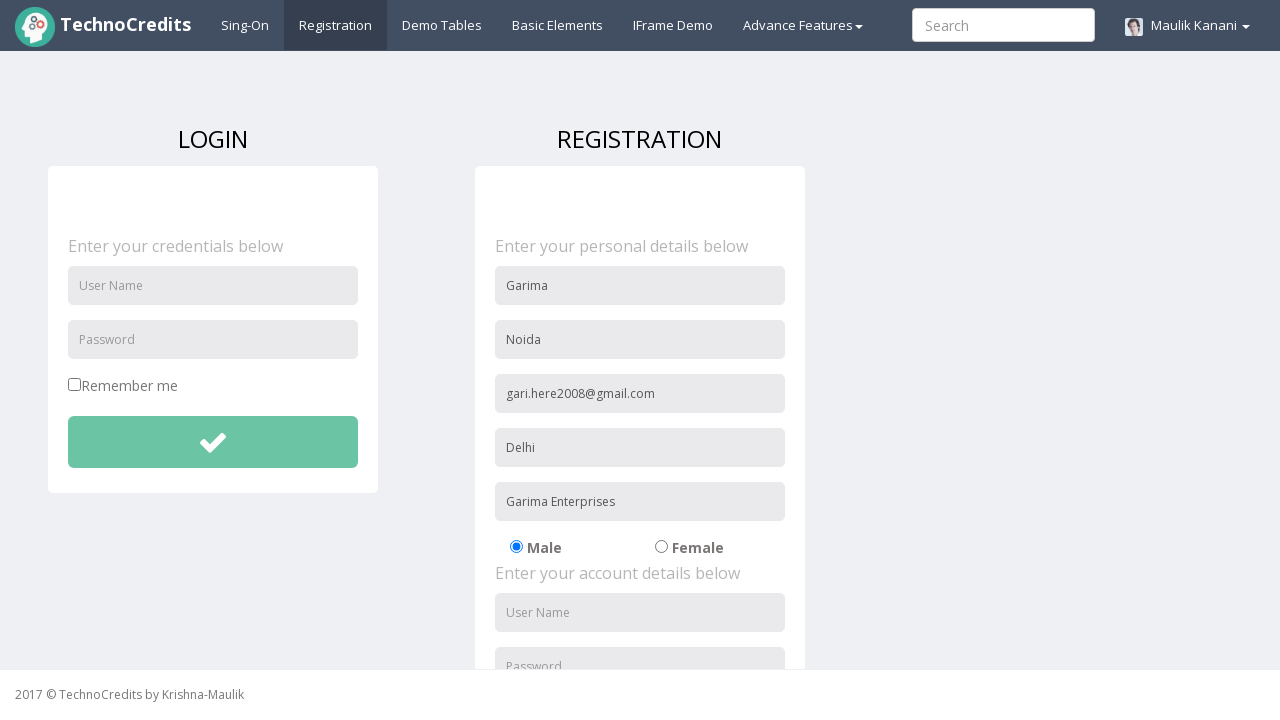

Entered username 'gari.here2008' on input#usernameReg
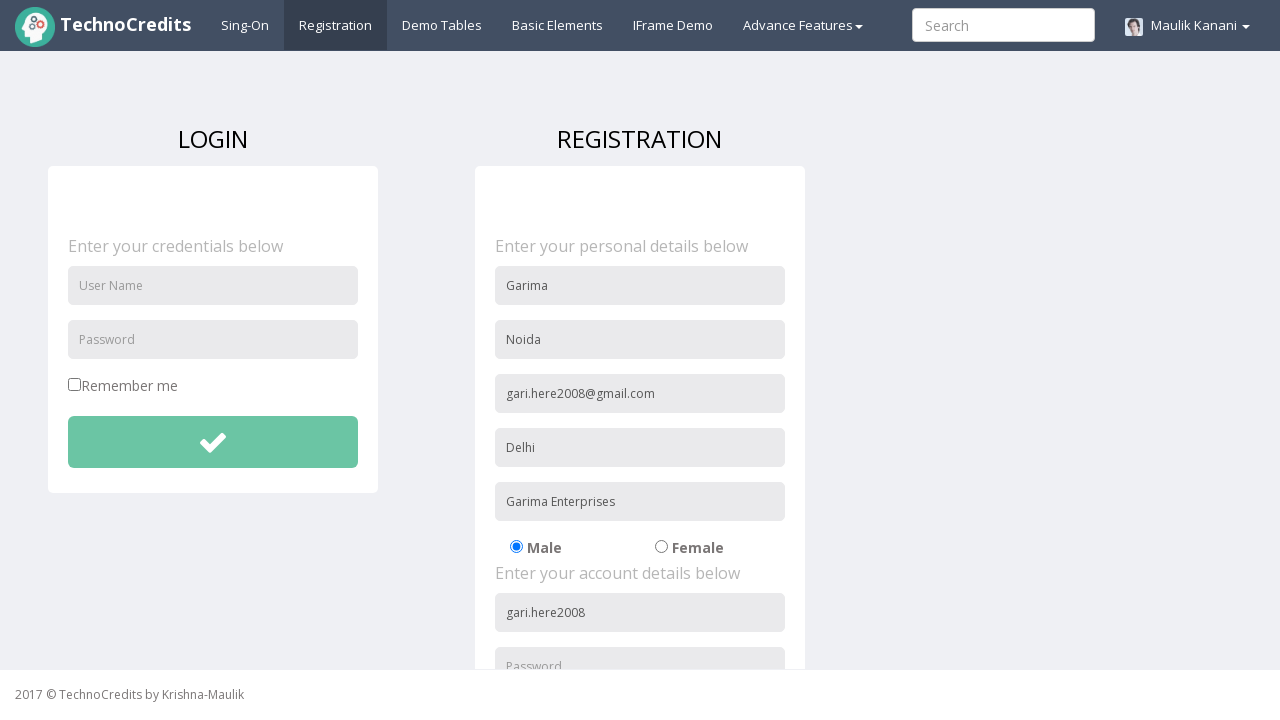

Entered password on input#passwordReg
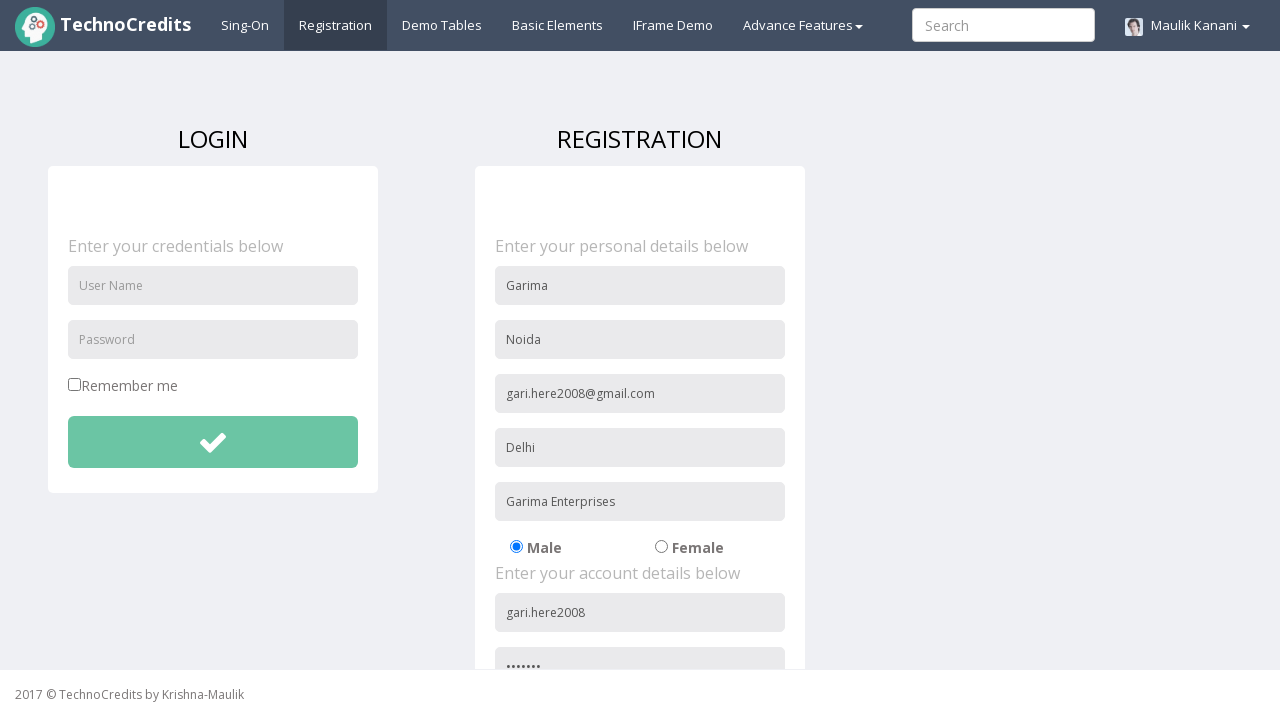

Re-entered password for confirmation on input#repasswordReg
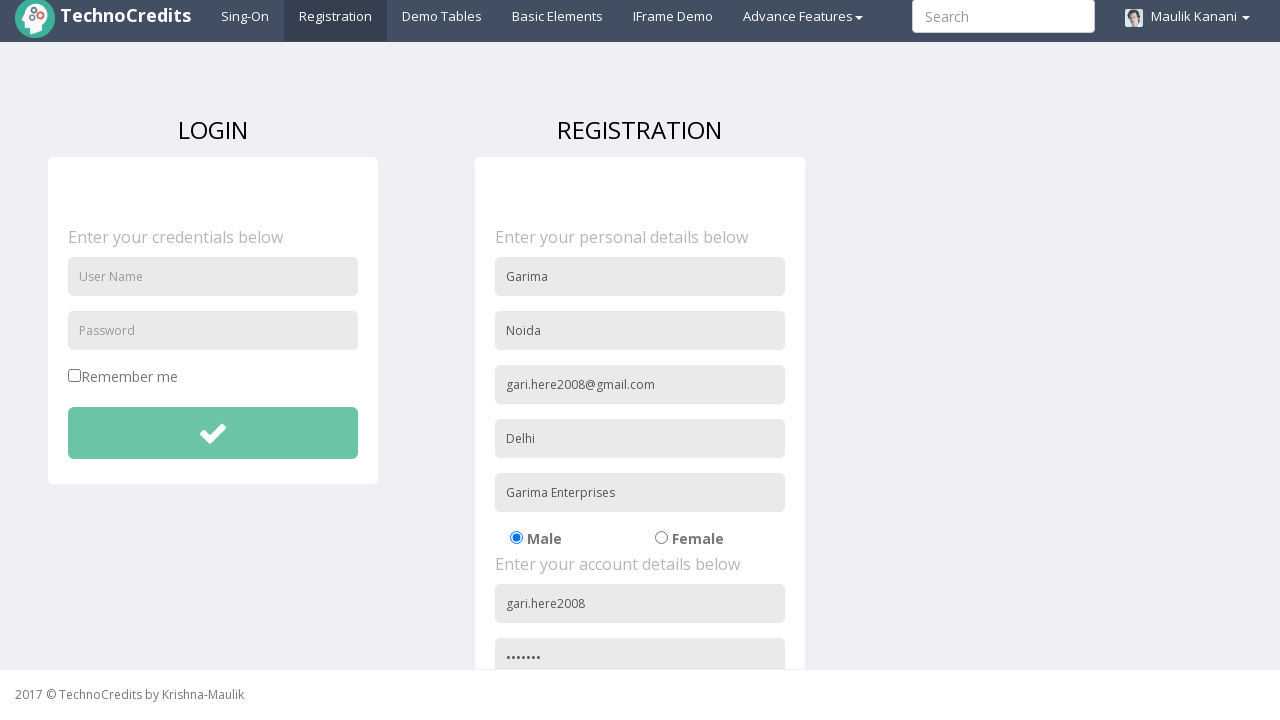

Checked terms and conditions agreement checkbox at (481, 601) on input#signupAgreement
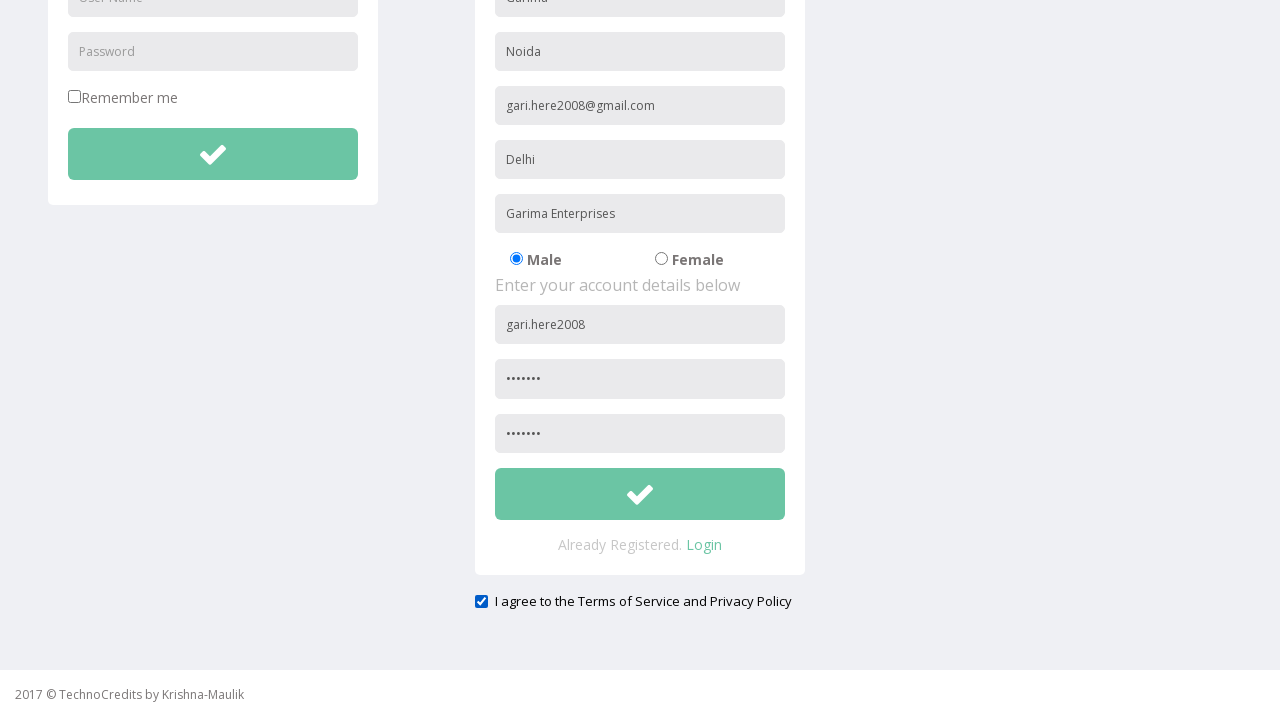

Clicked registration submit button at (640, 494) on button#btnsubmitsignUp
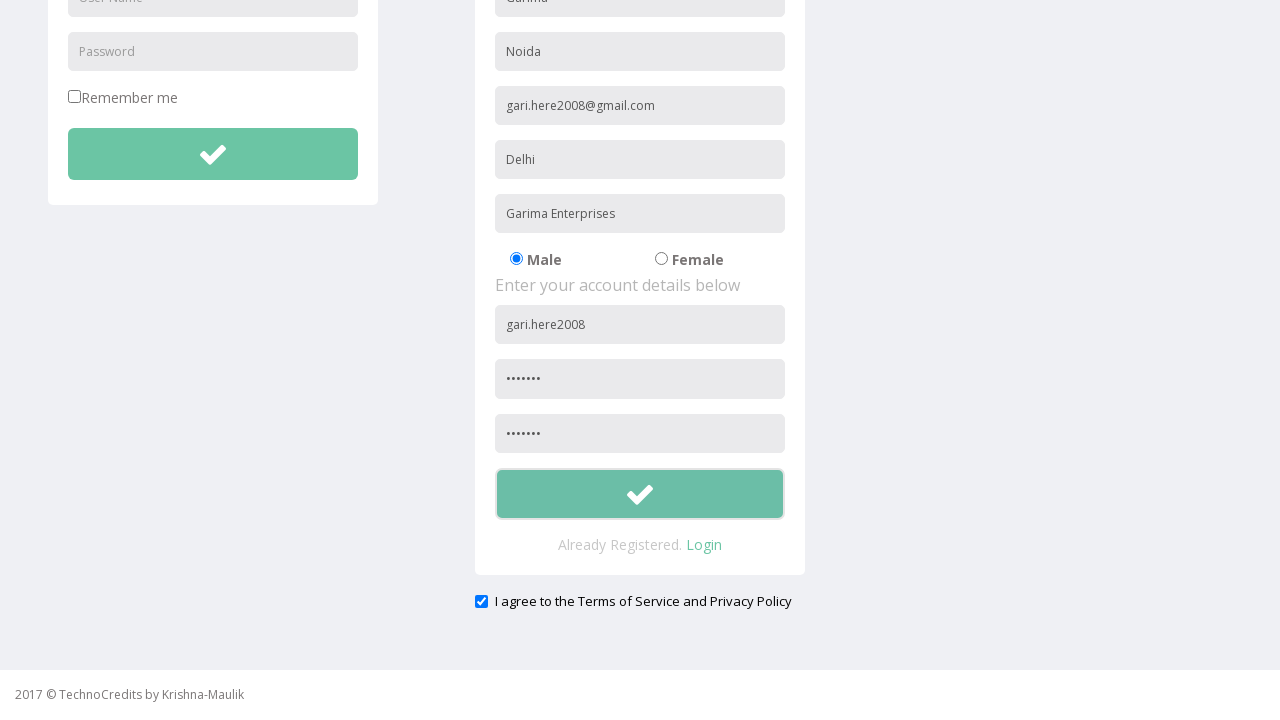

Set up alert dialog handler to accept dialogs
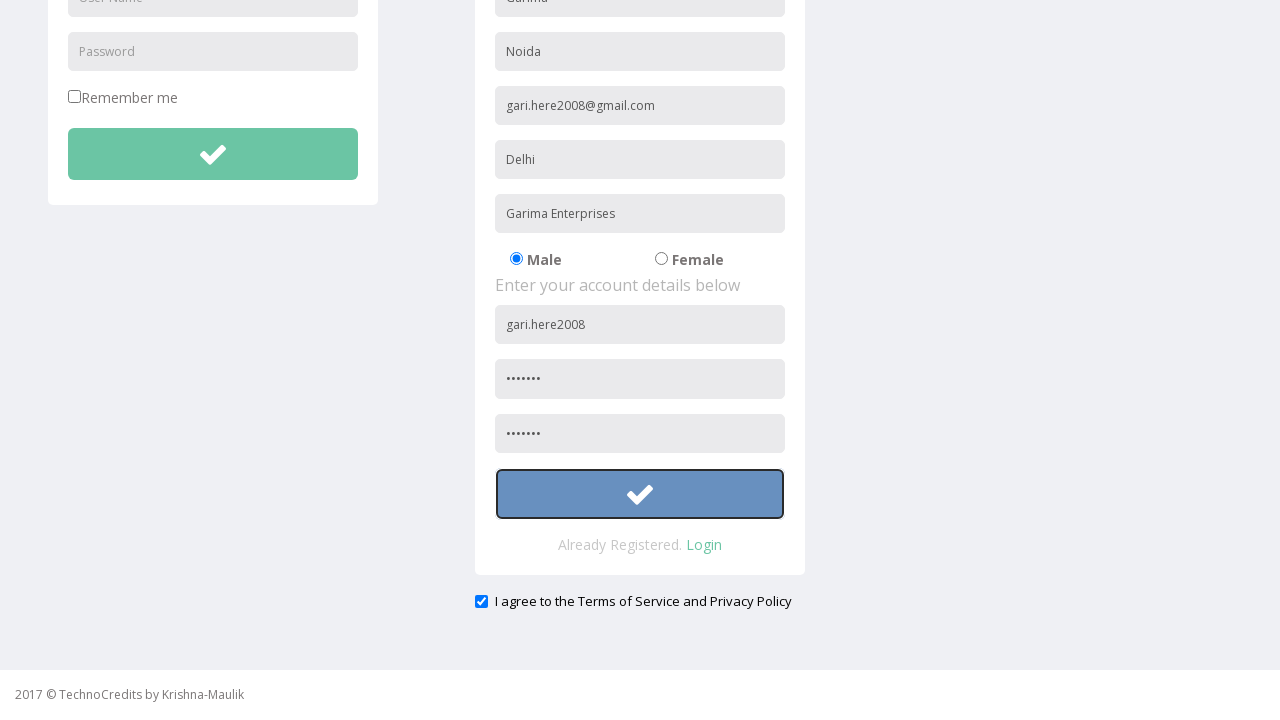

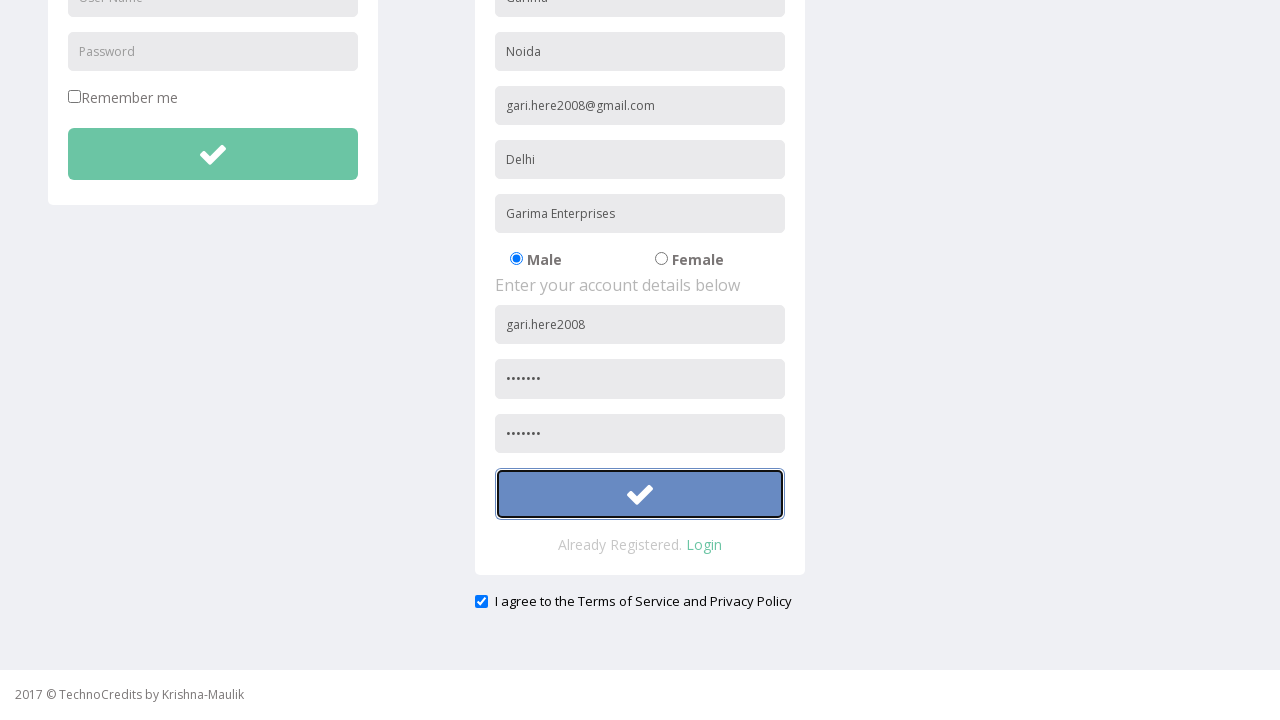